Solves a math problem by extracting a value from an element attribute, calculating the result, and submitting a form with checkbox and radio button selections

Starting URL: https://suninjuly.github.io/get_attribute.html

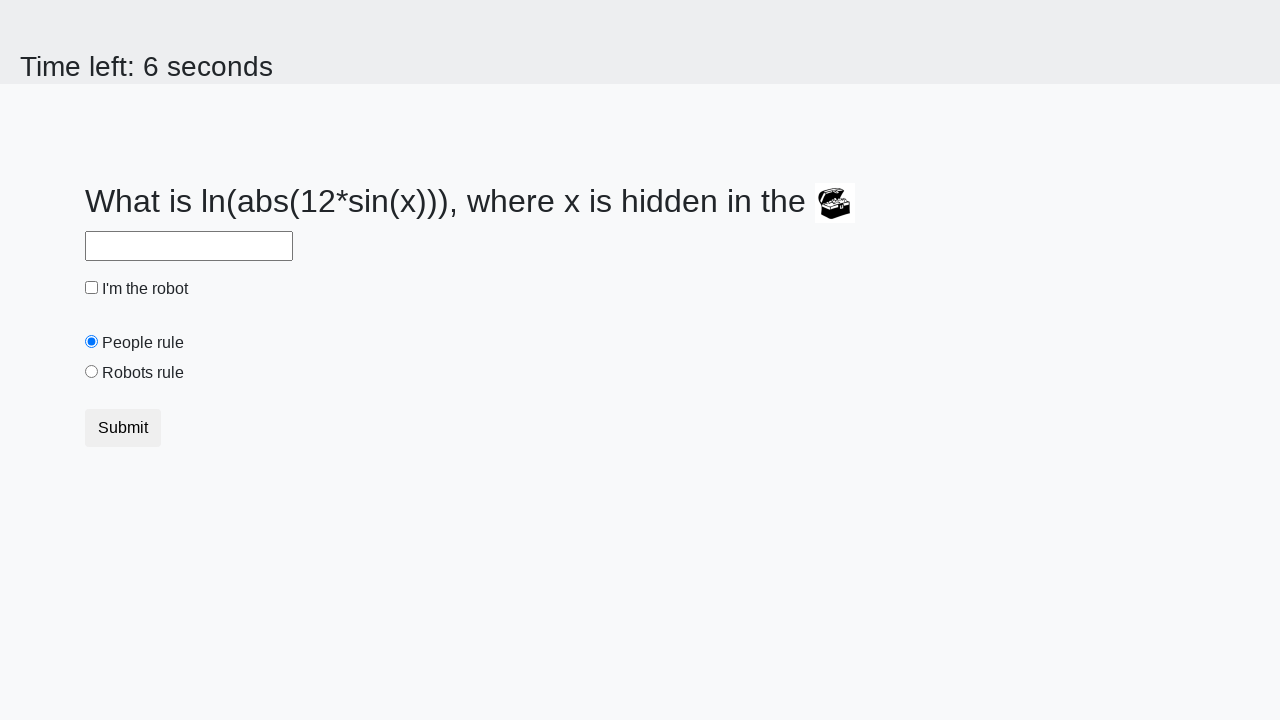

Located treasure element
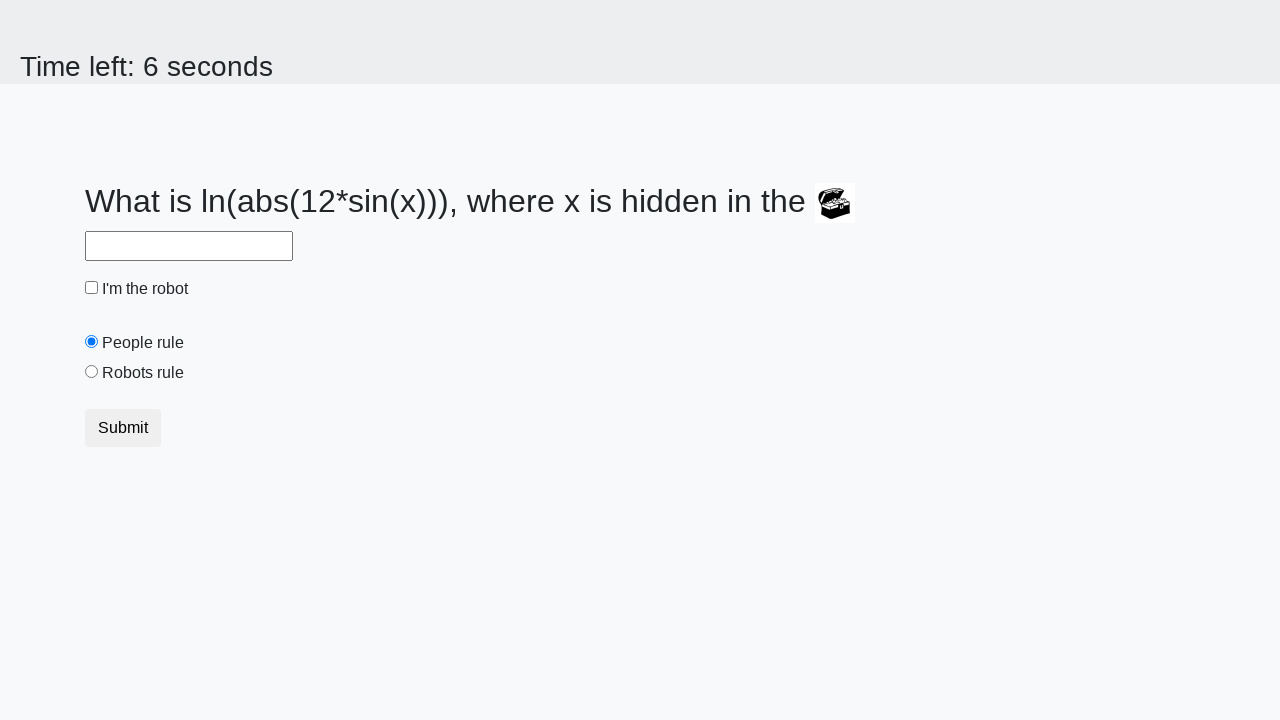

Extracted valuex attribute from treasure element: 520
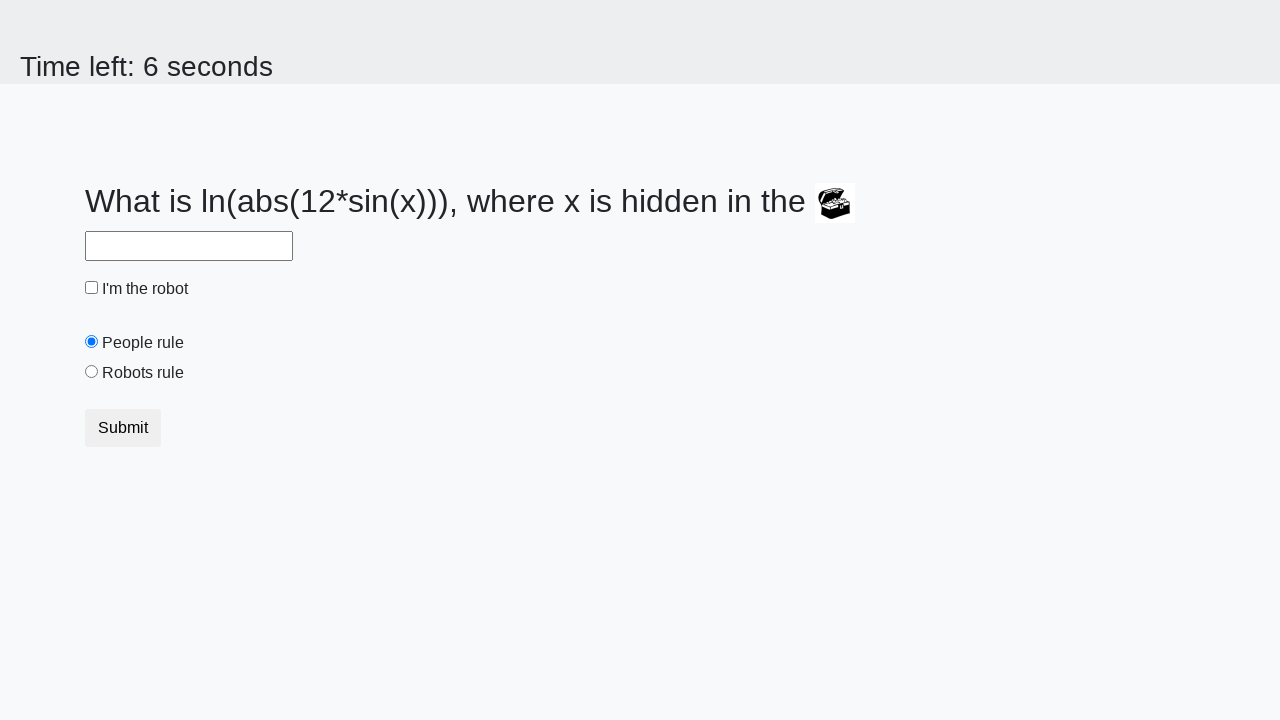

Calculated math result: 2.4826994951256984
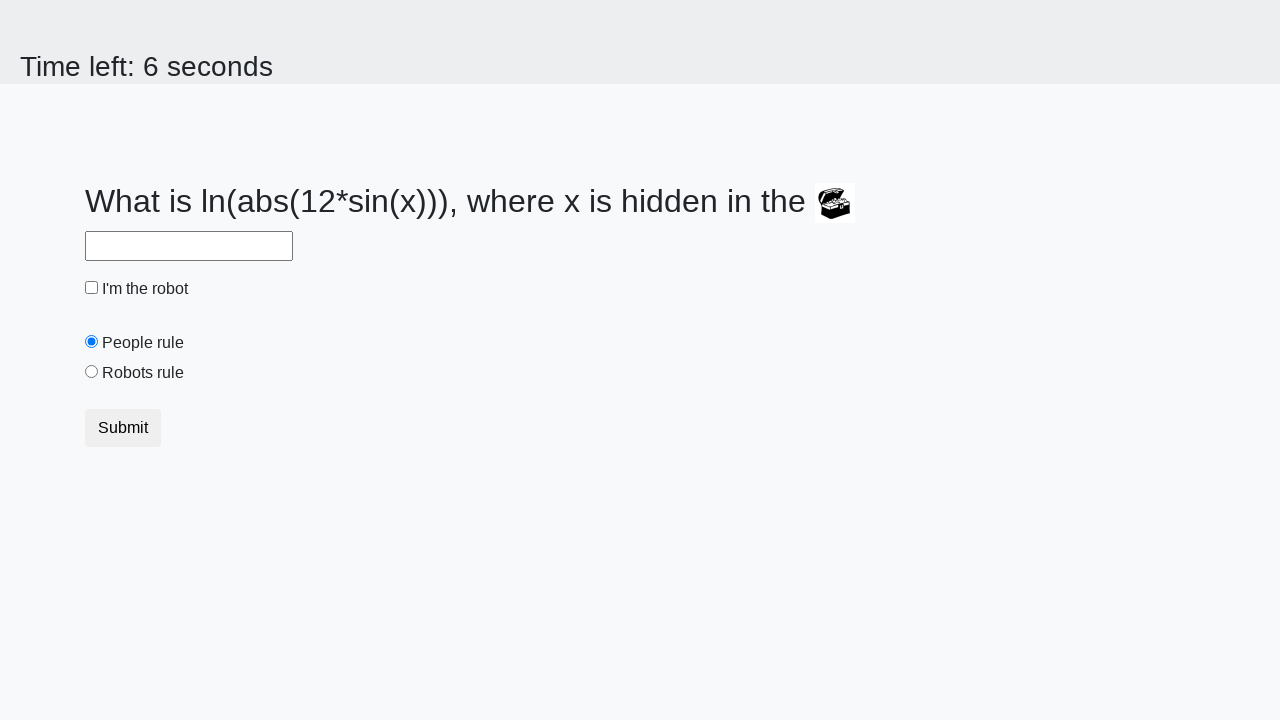

Clicked answer input field at (189, 246) on #answer
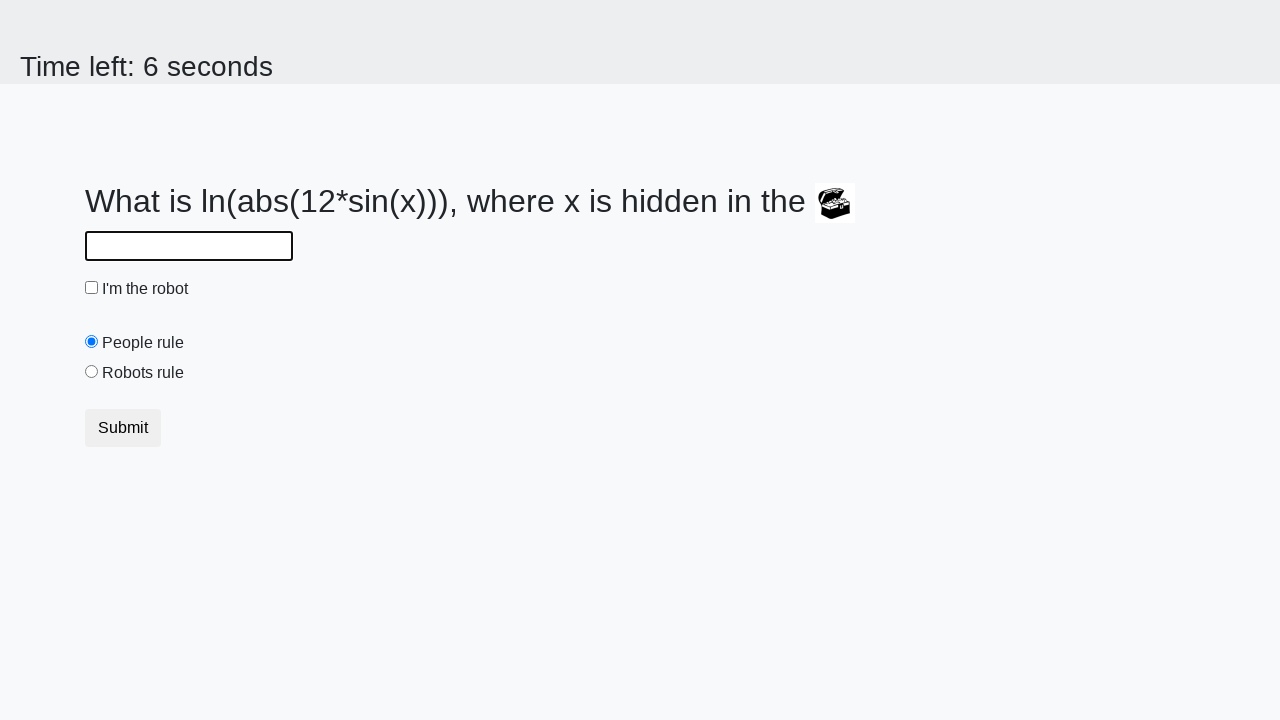

Filled answer field with calculated value: 2.4826994951256984 on #answer
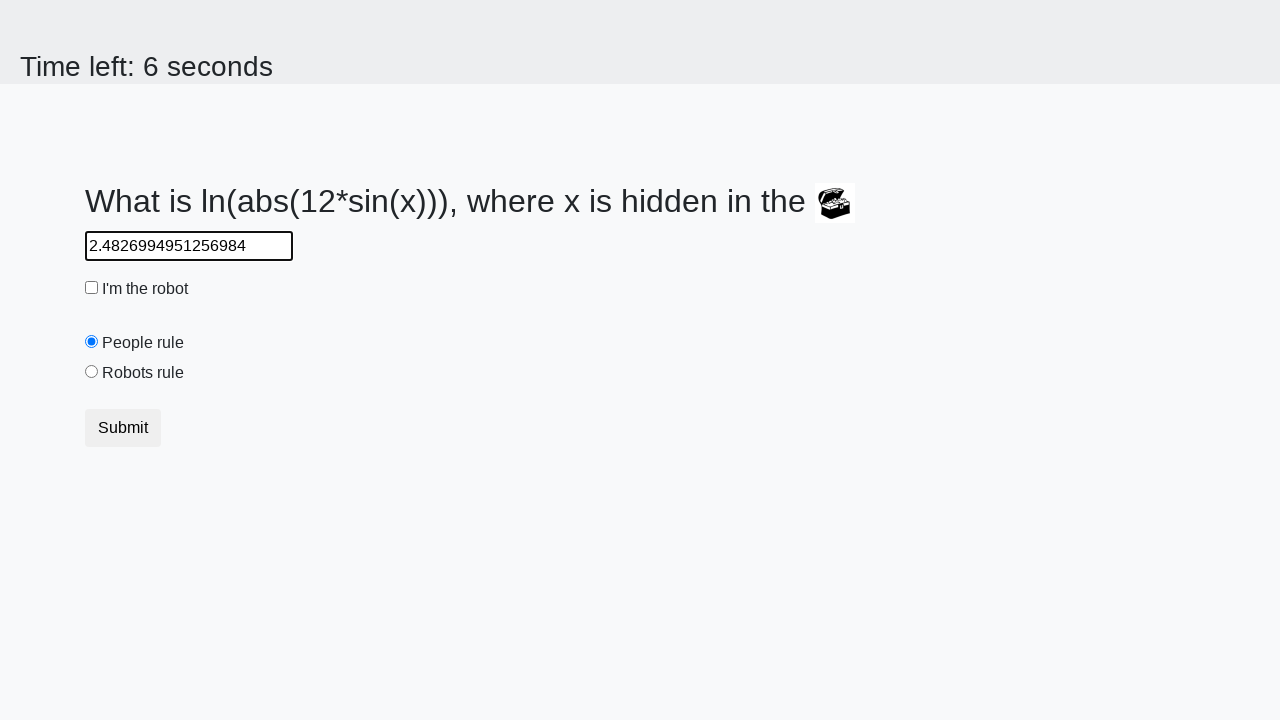

Clicked robot checkbox at (92, 288) on #robotCheckbox
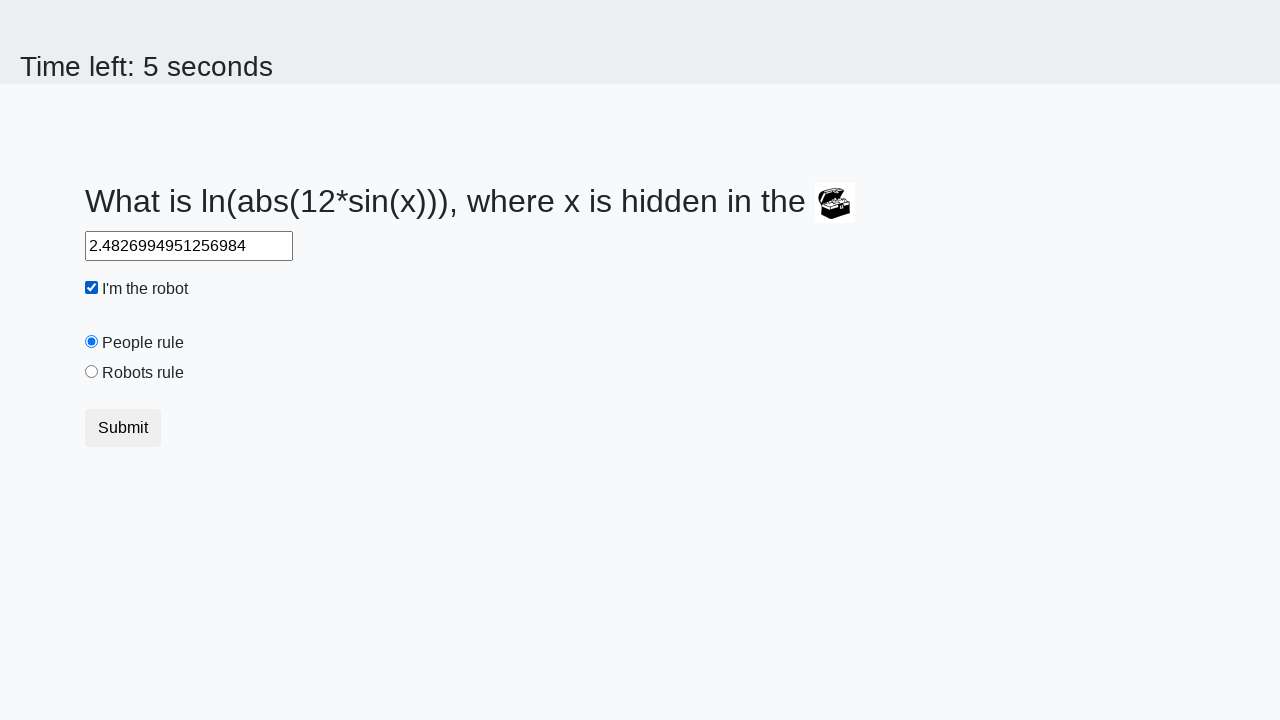

Selected robots rule radio button at (92, 372) on #robotsRule
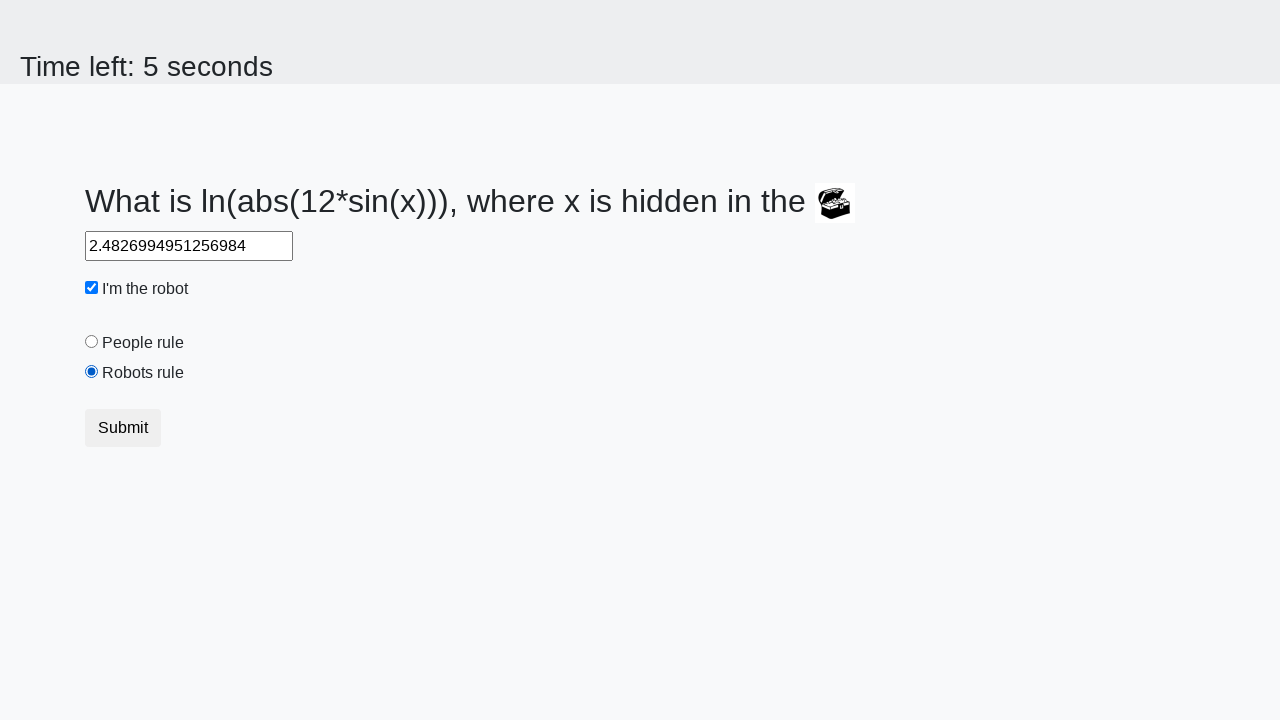

Clicked submit button to submit form at (123, 428) on button.btn
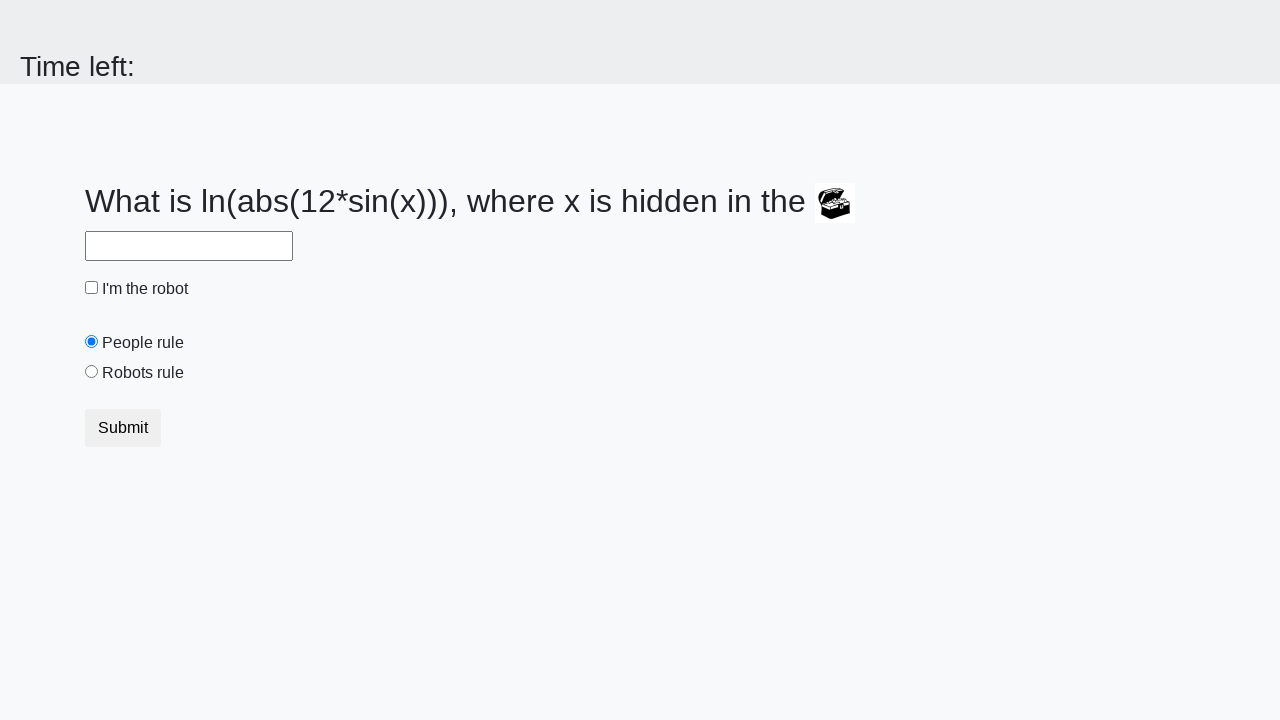

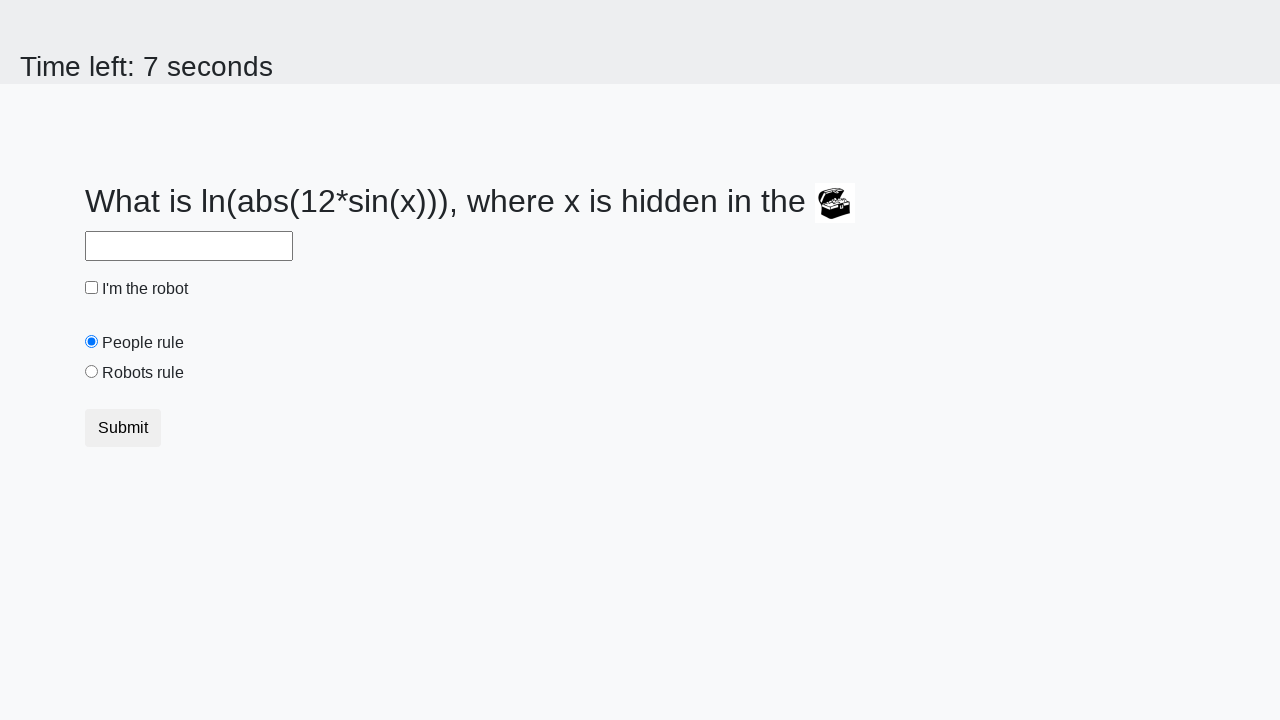